Navigates to GeeksforGeeks homepage and performs a double-click action on the Courses link using action chains

Starting URL: https://www.geeksforgeeks.org/

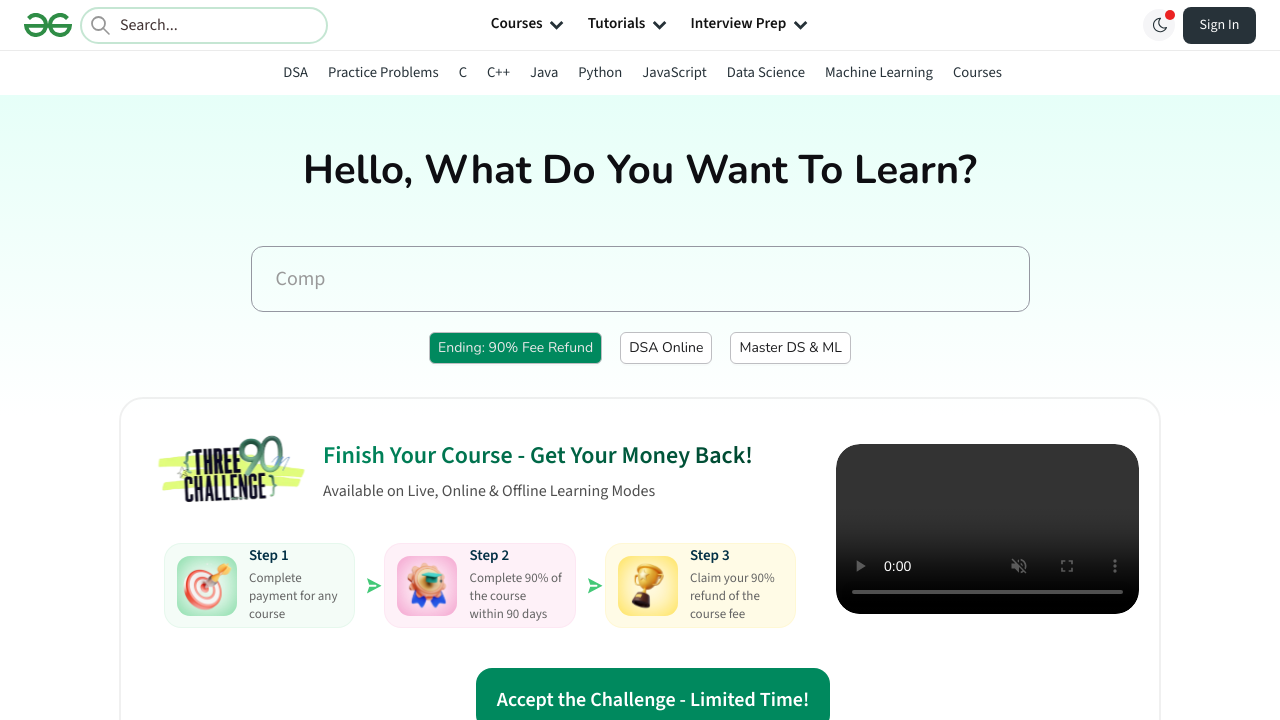

Navigated to GeeksforGeeks homepage
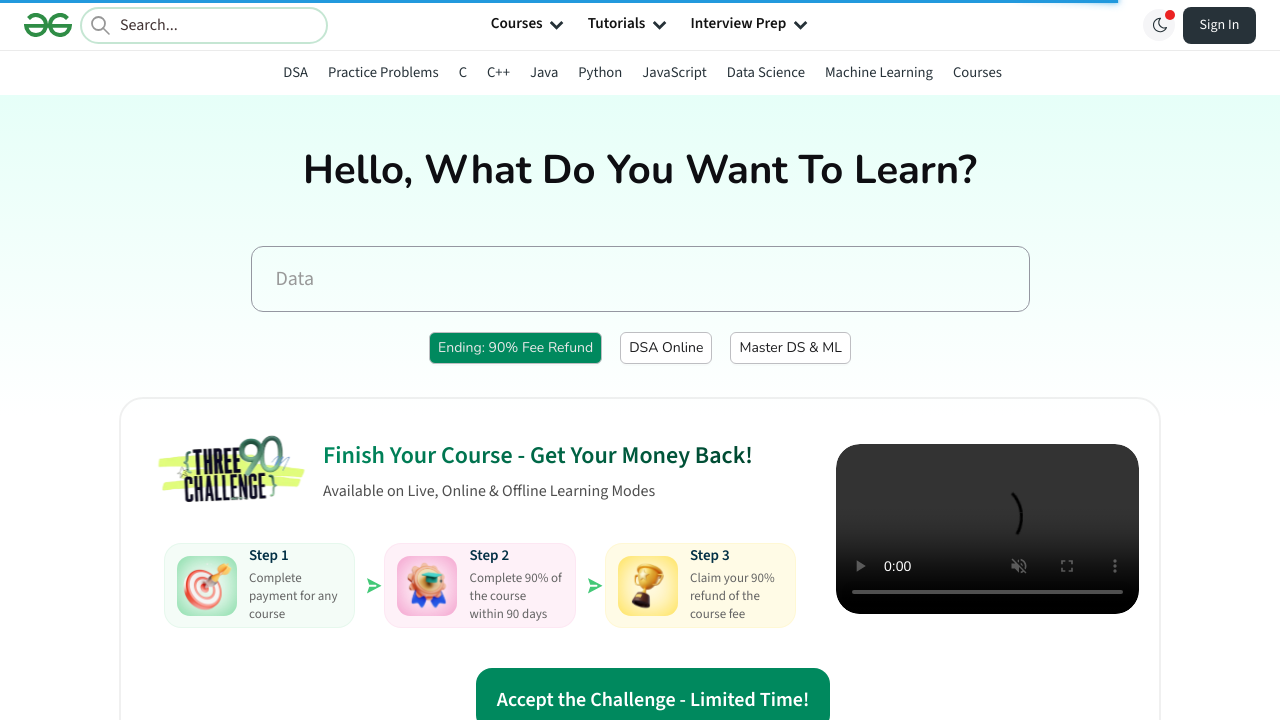

Located the Courses link element
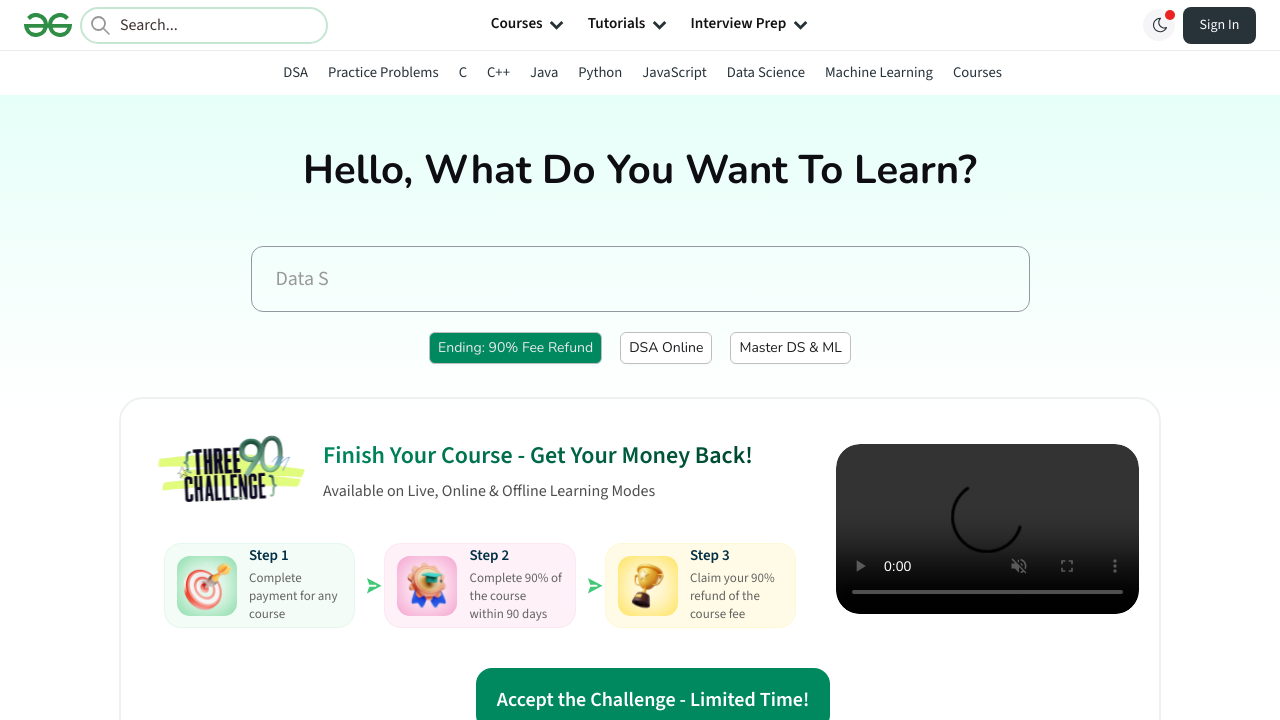

Performed double-click action on the Courses link at (977, 72) on a:has-text('Courses') >> nth=0
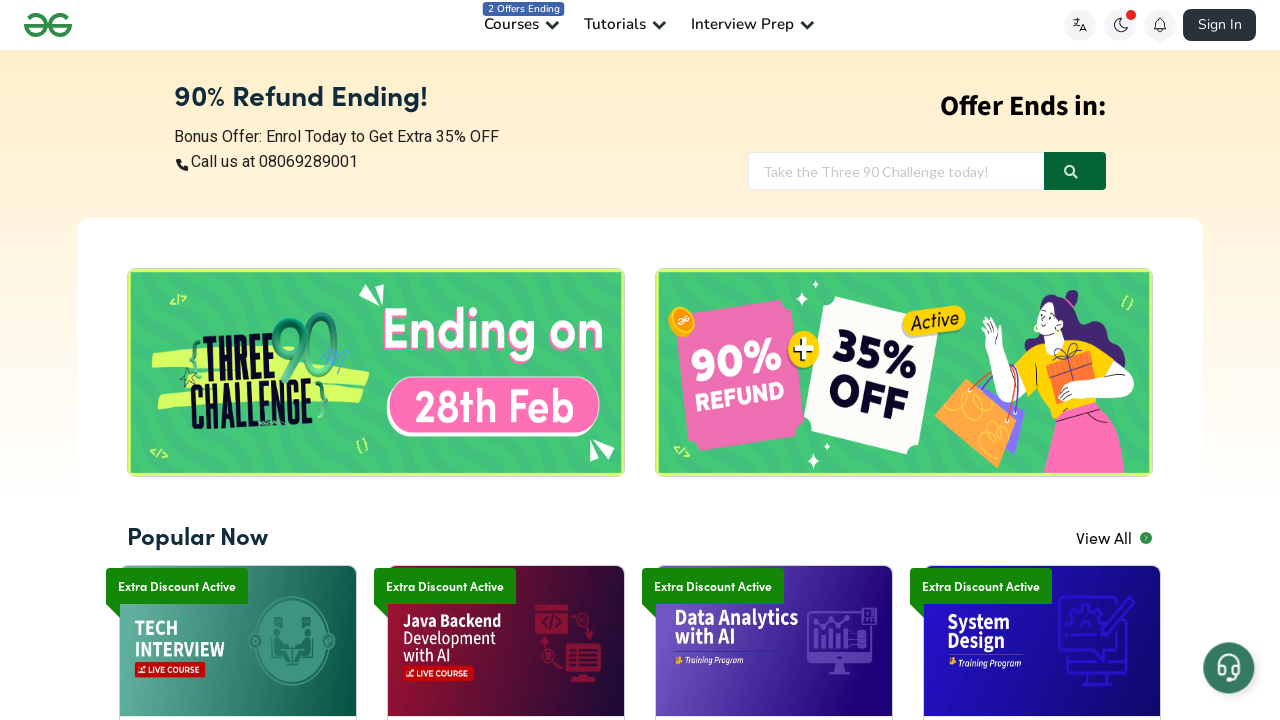

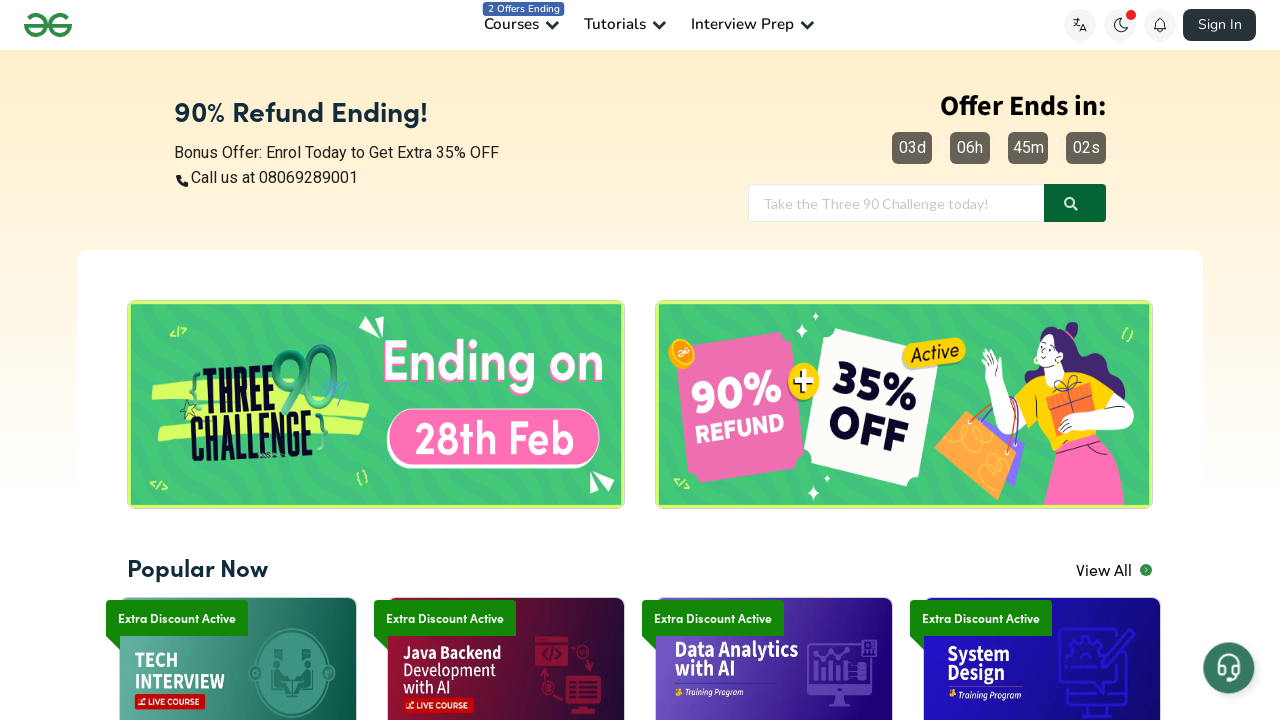